Navigates to the WebdriverIO website and retrieves the page title

Starting URL: https://webdriver.io

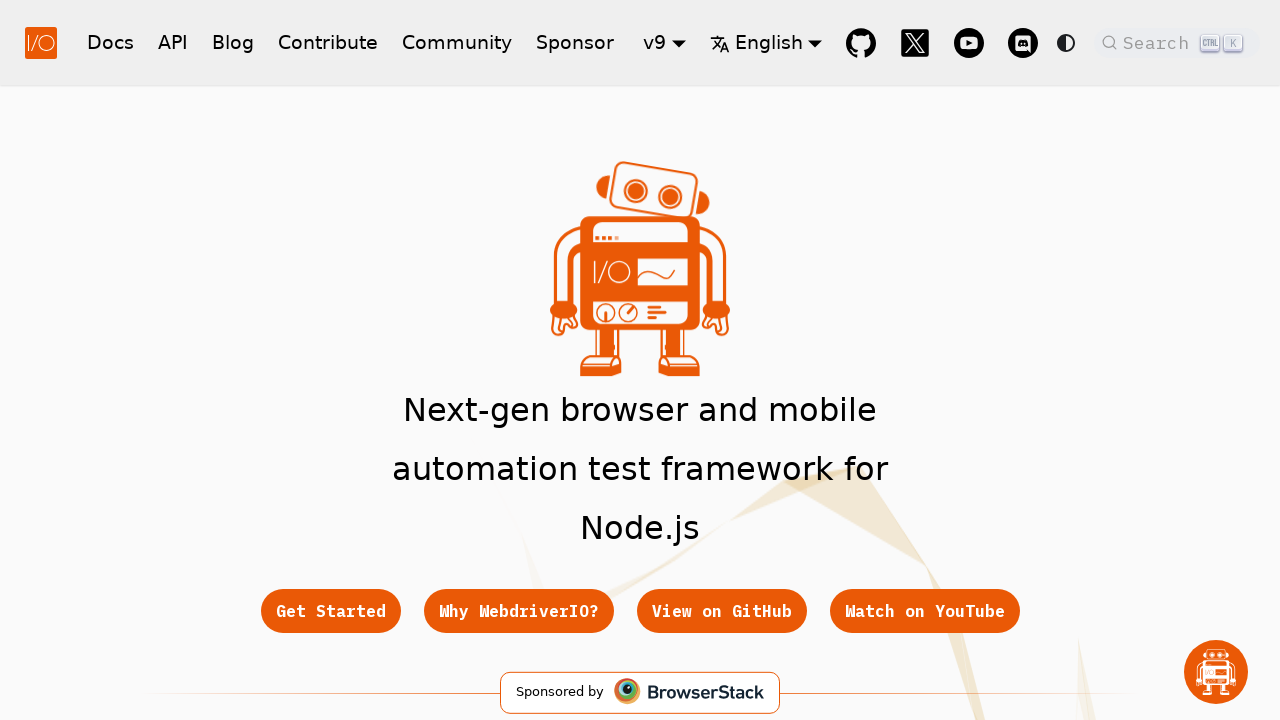

Navigated to WebdriverIO website at https://webdriver.io
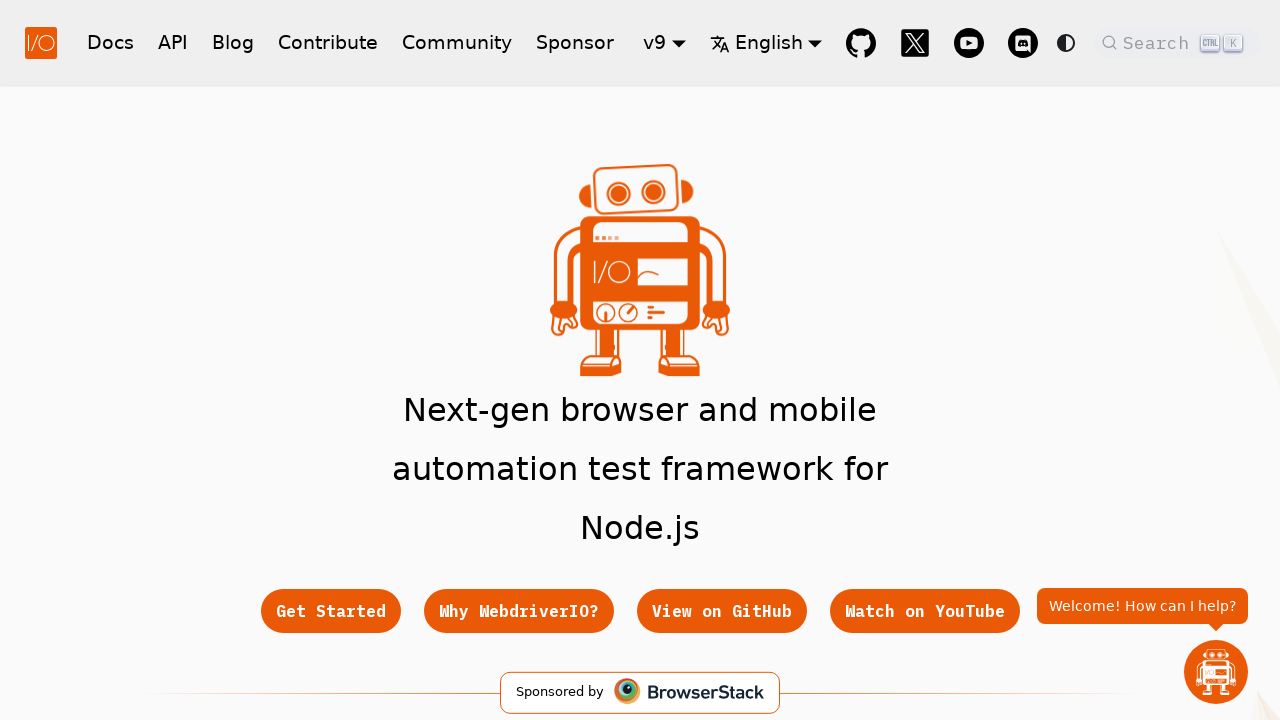

Retrieved page title
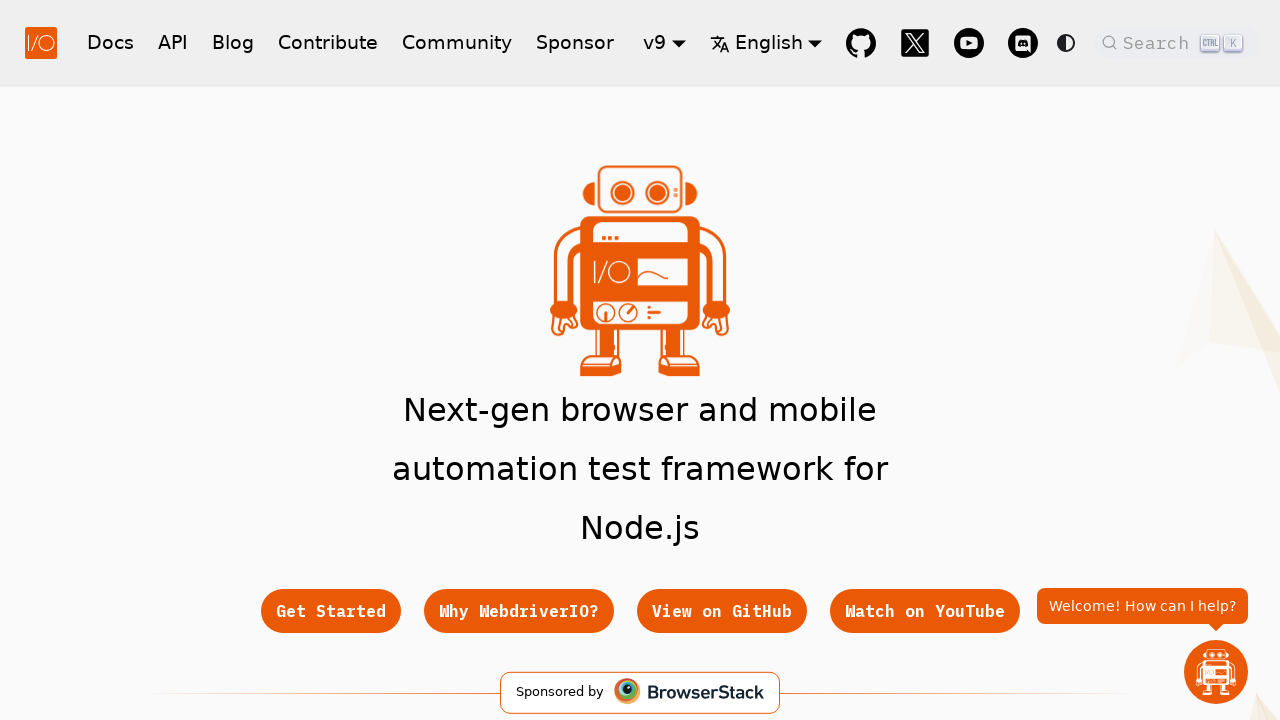

Printed page title: WebdriverIO · Next-gen browser and mobile automation test framework for Node.js | WebdriverIO
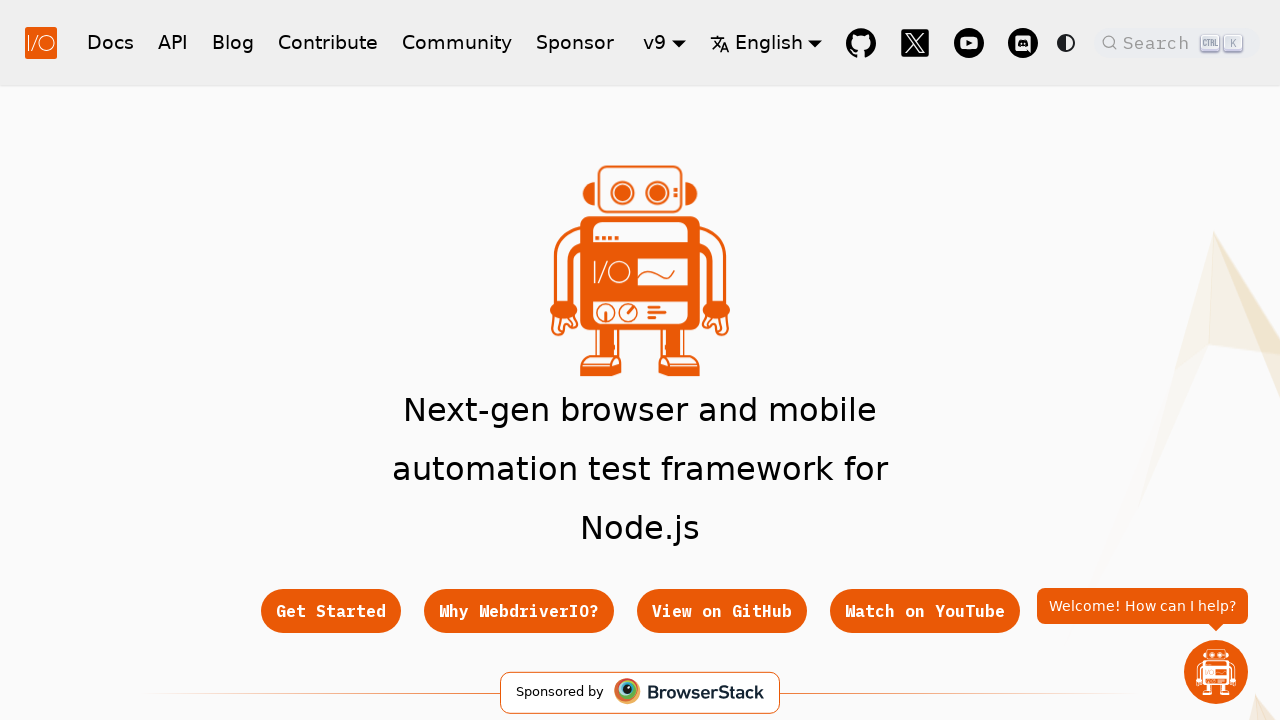

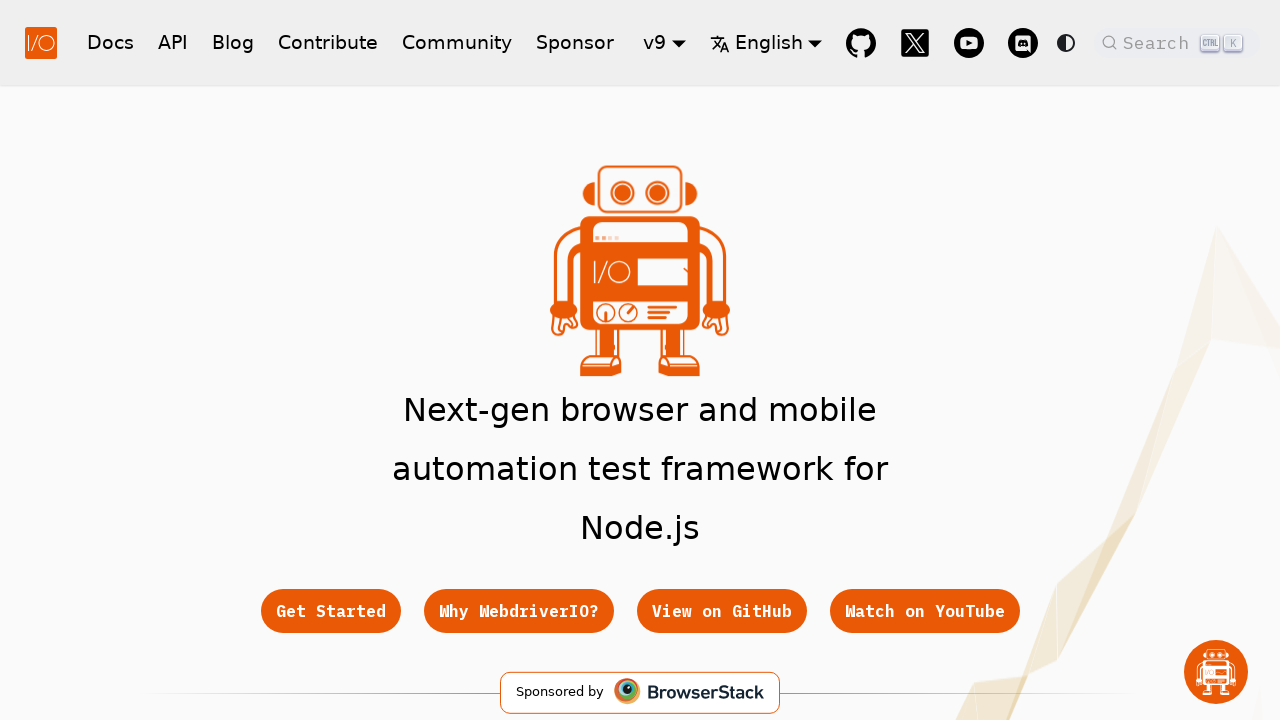